Tests that new todo items are appended to the bottom of the list and the counter displays correctly

Starting URL: https://demo.playwright.dev/todomvc

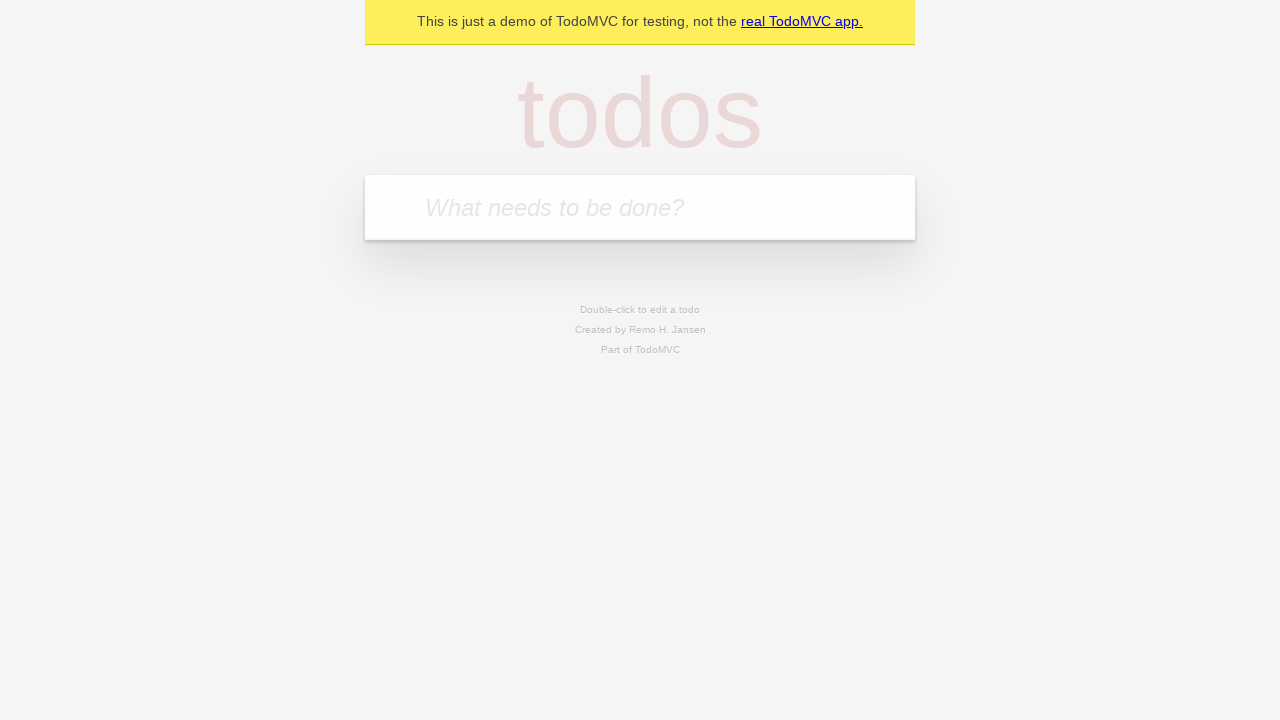

Filled todo input field with 'buy some cheese' on internal:attr=[placeholder="What needs to be done?"i]
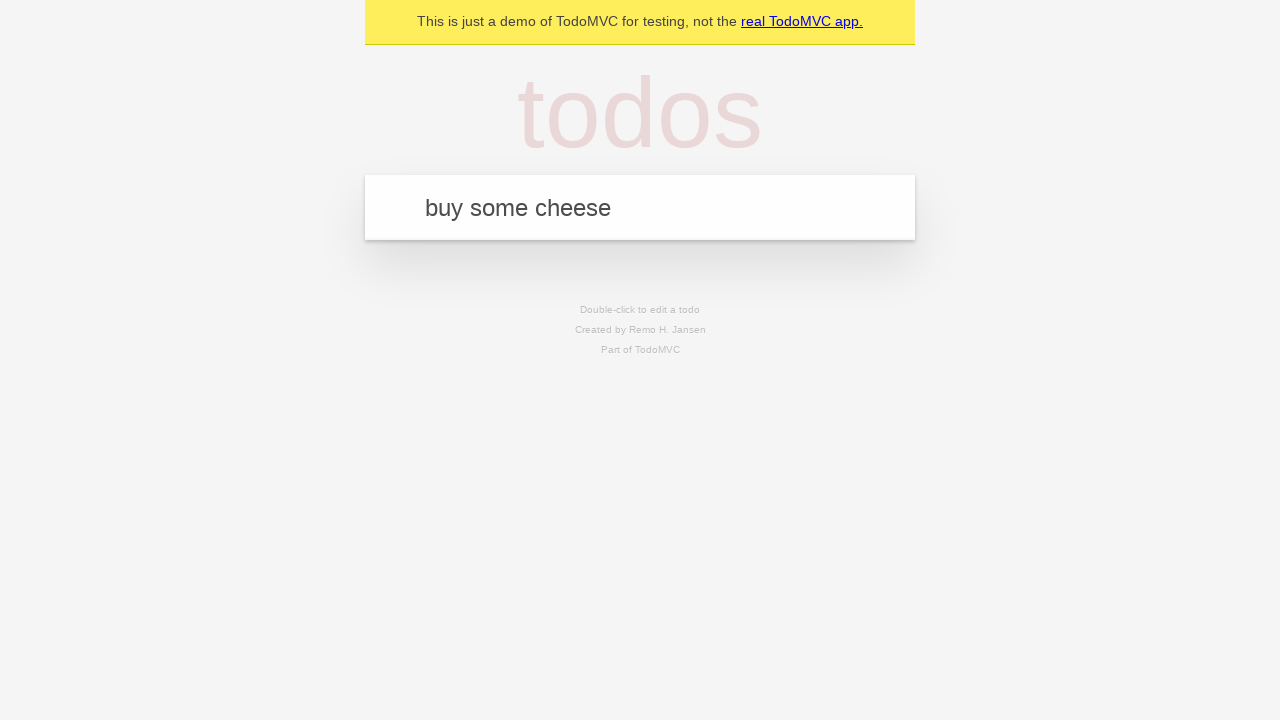

Pressed Enter to add 'buy some cheese' to the todo list on internal:attr=[placeholder="What needs to be done?"i]
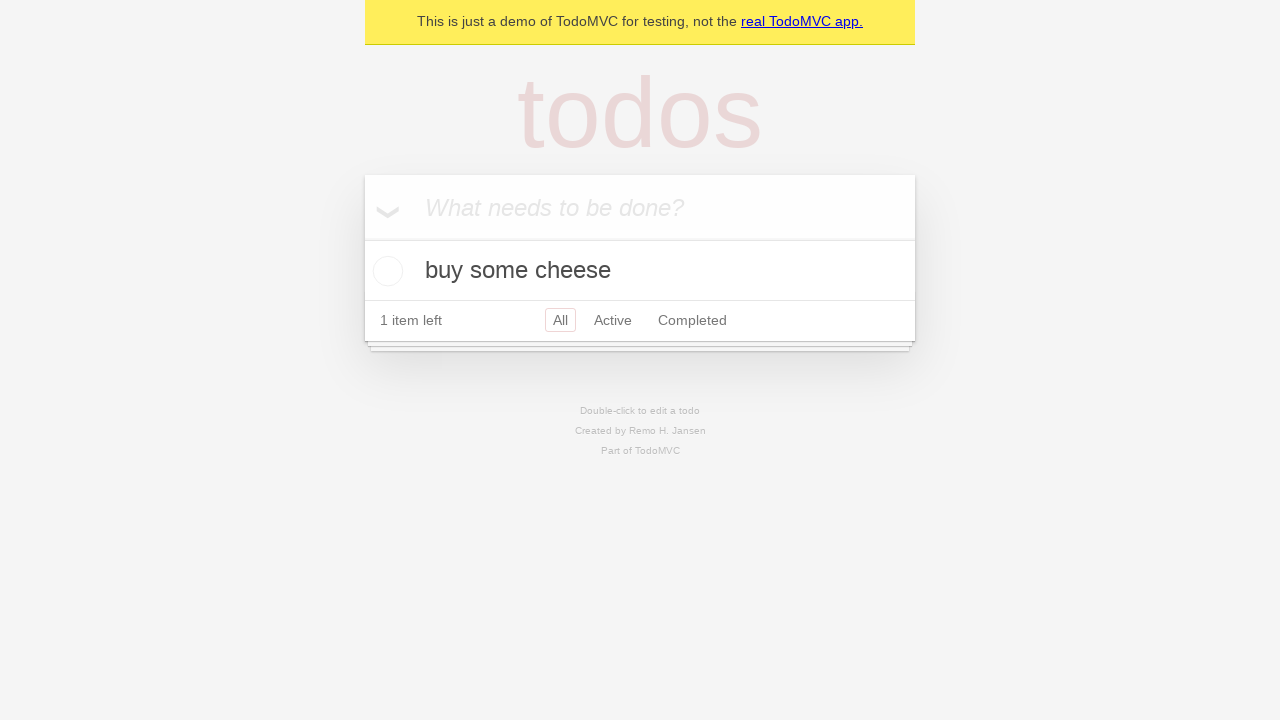

Filled todo input field with 'feed the cat' on internal:attr=[placeholder="What needs to be done?"i]
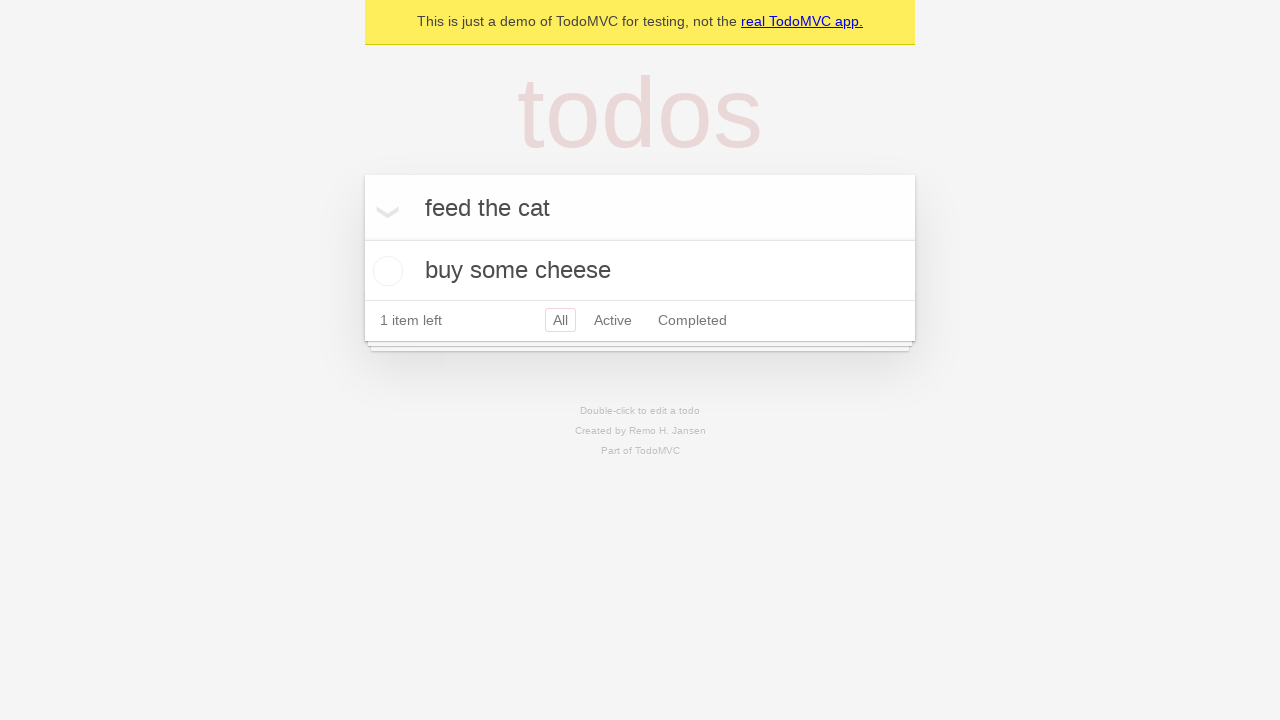

Pressed Enter to add 'feed the cat' to the todo list on internal:attr=[placeholder="What needs to be done?"i]
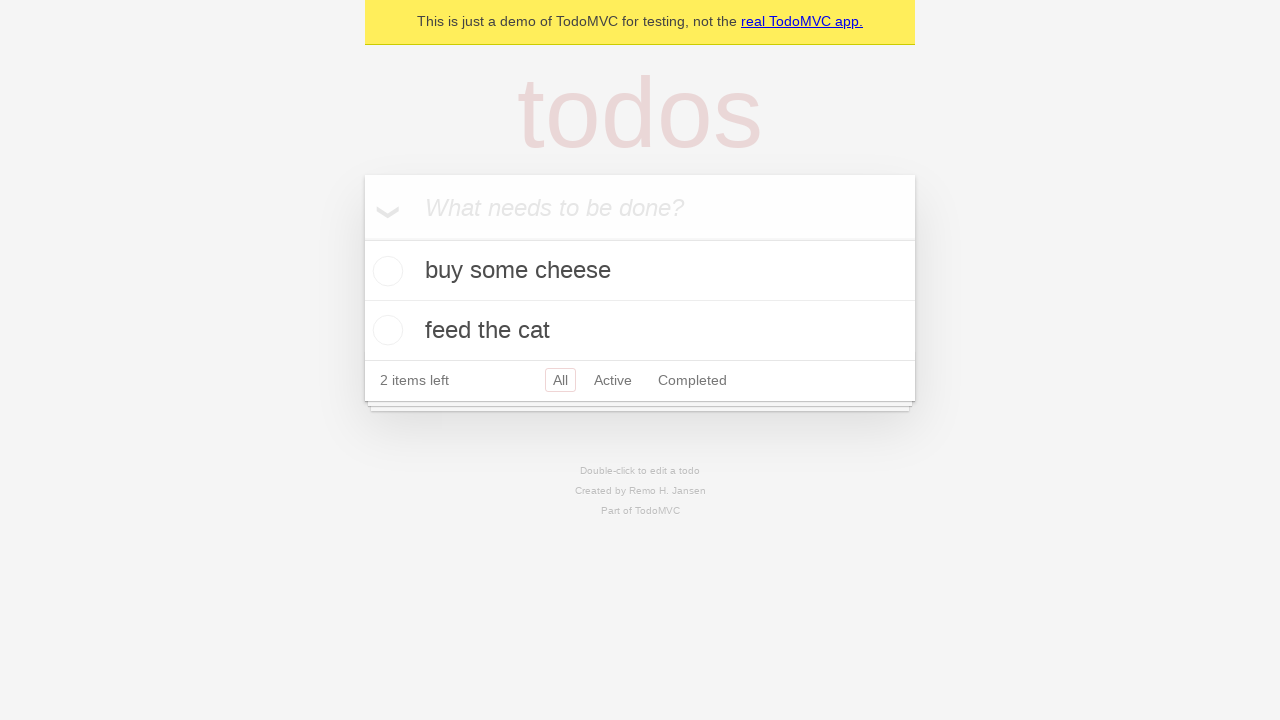

Filled todo input field with 'book a doctors appointment' on internal:attr=[placeholder="What needs to be done?"i]
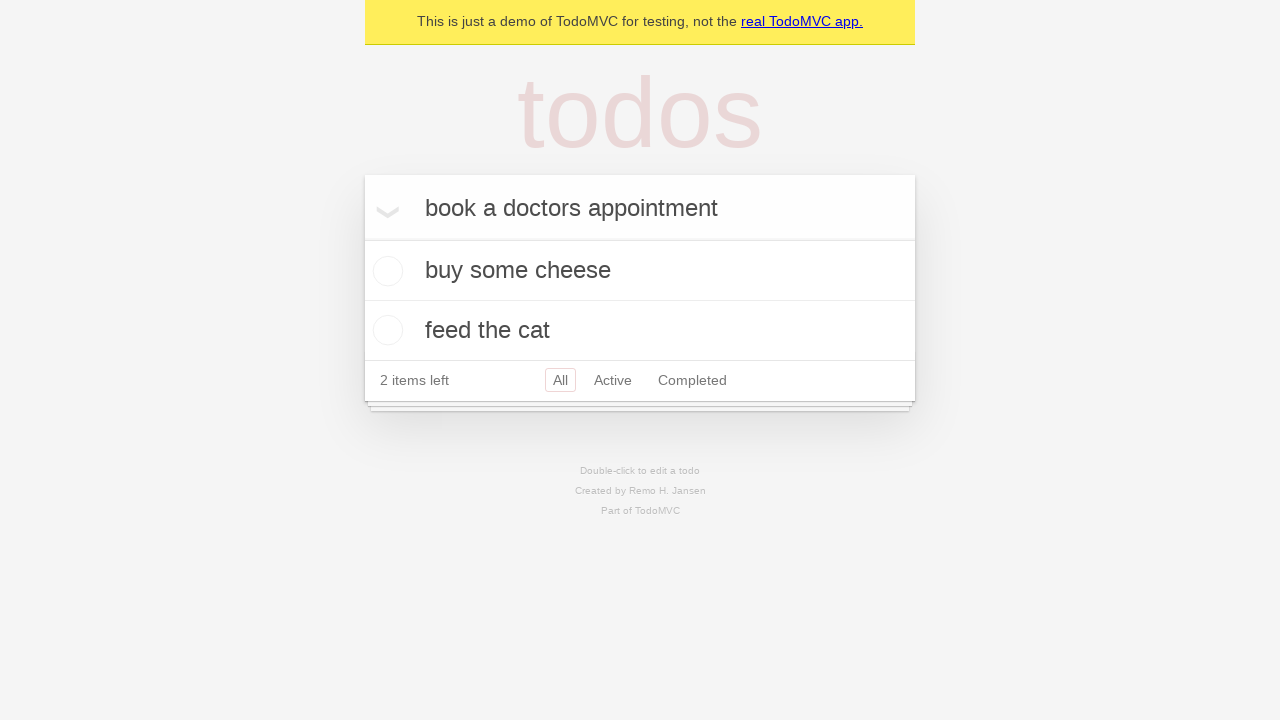

Pressed Enter to add 'book a doctors appointment' to the todo list on internal:attr=[placeholder="What needs to be done?"i]
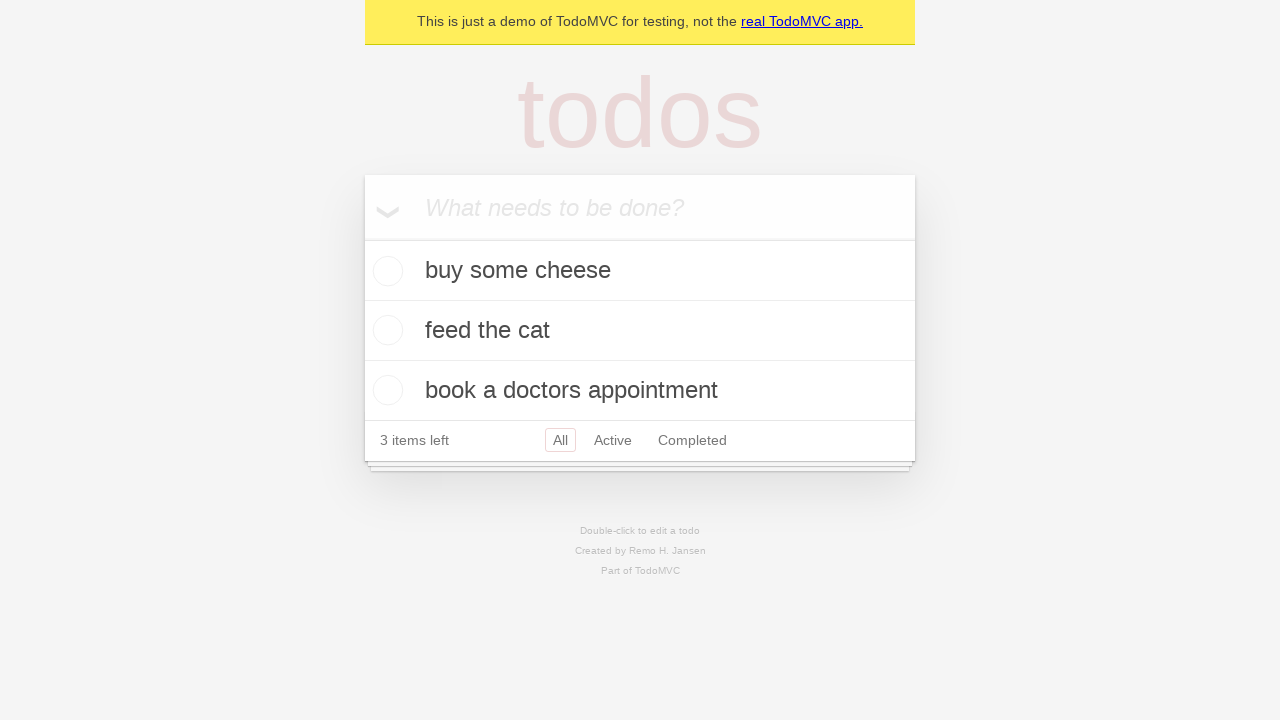

Verified that '3 items left' counter is displayed
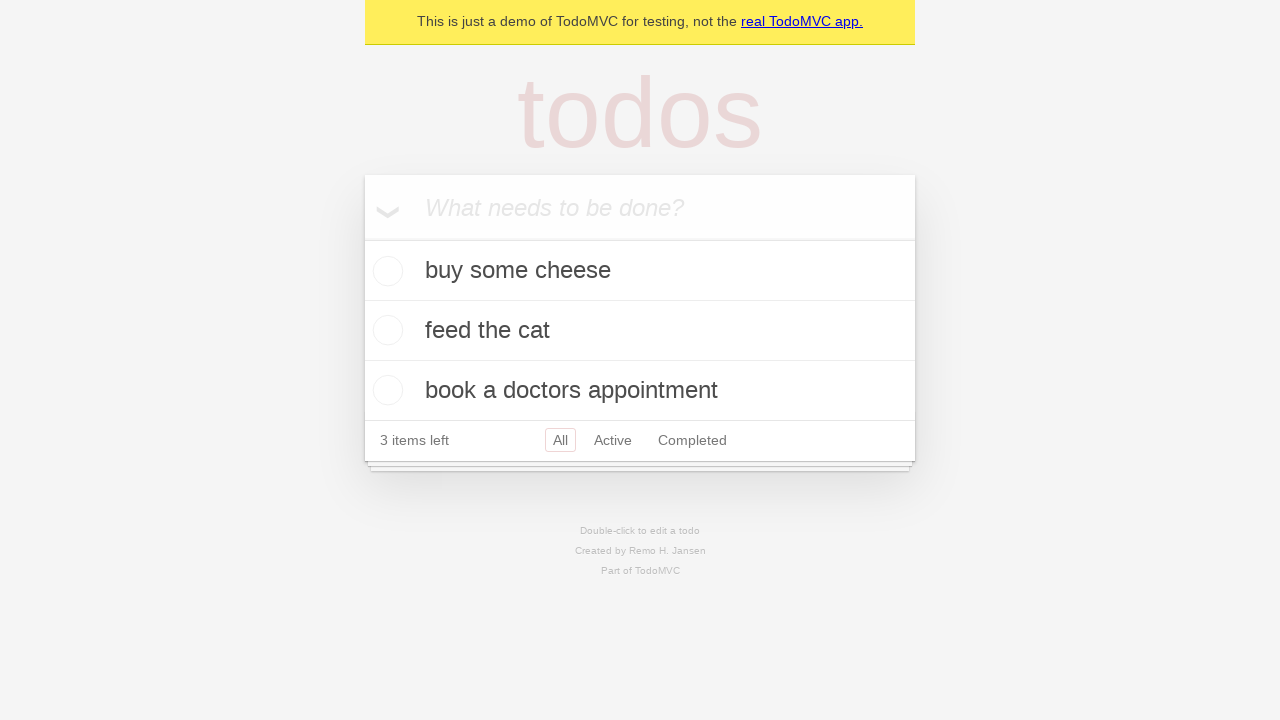

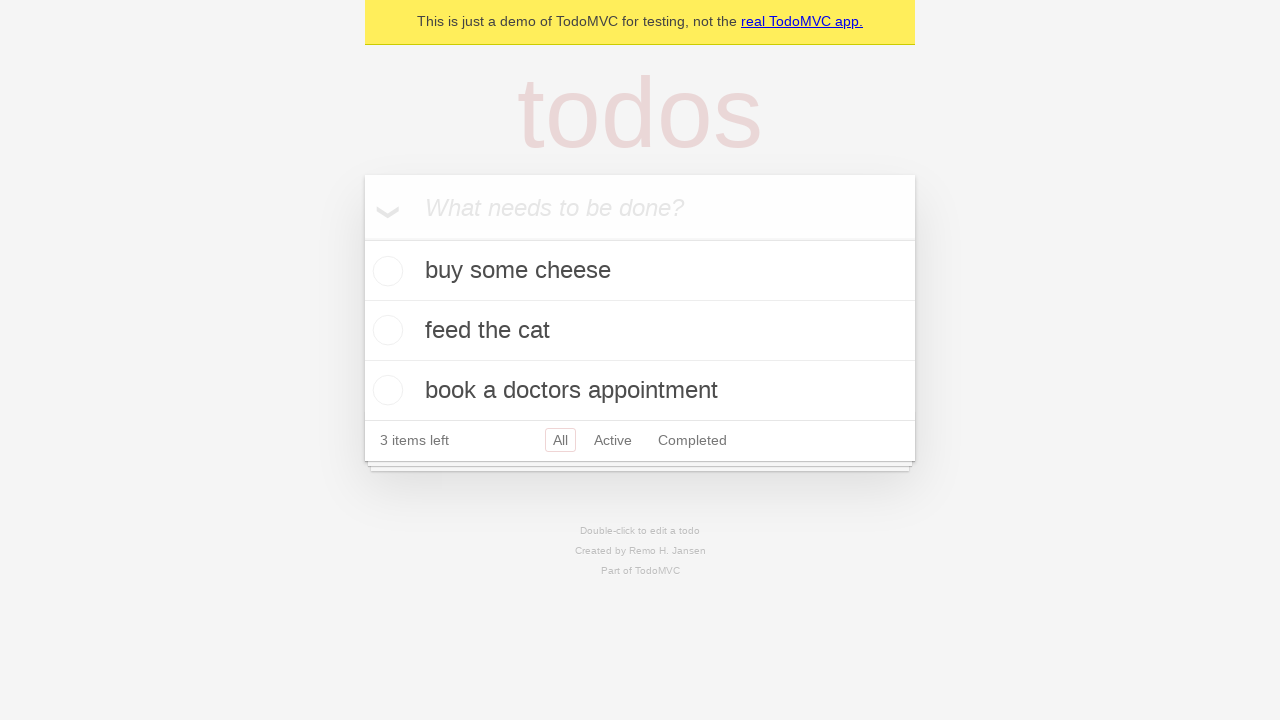